Tests window switching functionality by clicking a link that opens a new window, verifying the new window's content, then switching back to the original window and verifying its content.

Starting URL: https://the-internet.herokuapp.com/windows

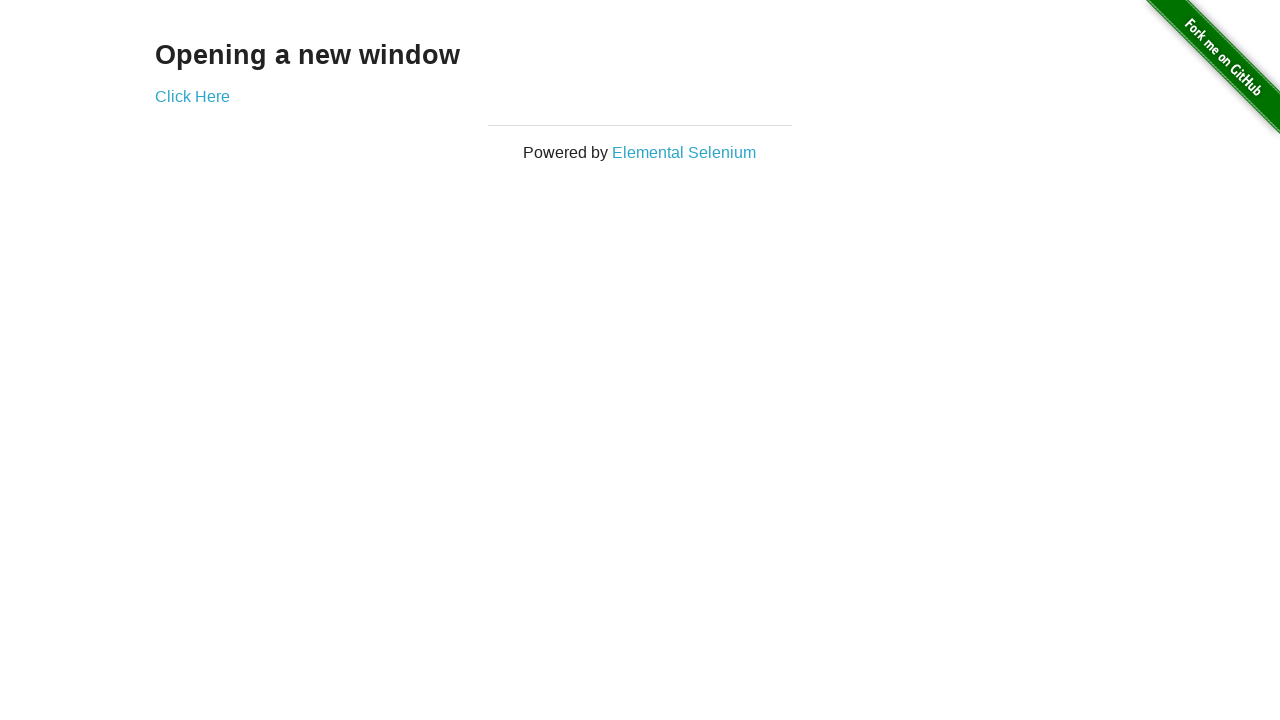

Located h3 heading element on page
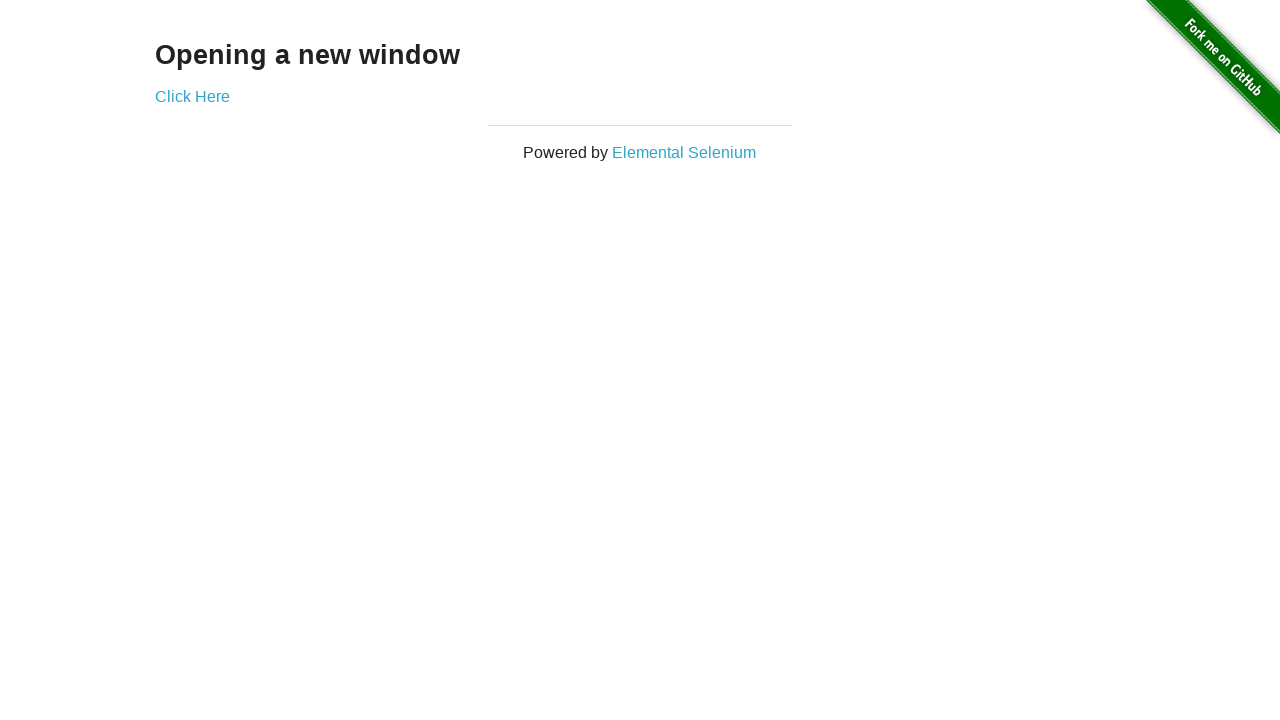

Verified heading text is 'Opening a new window'
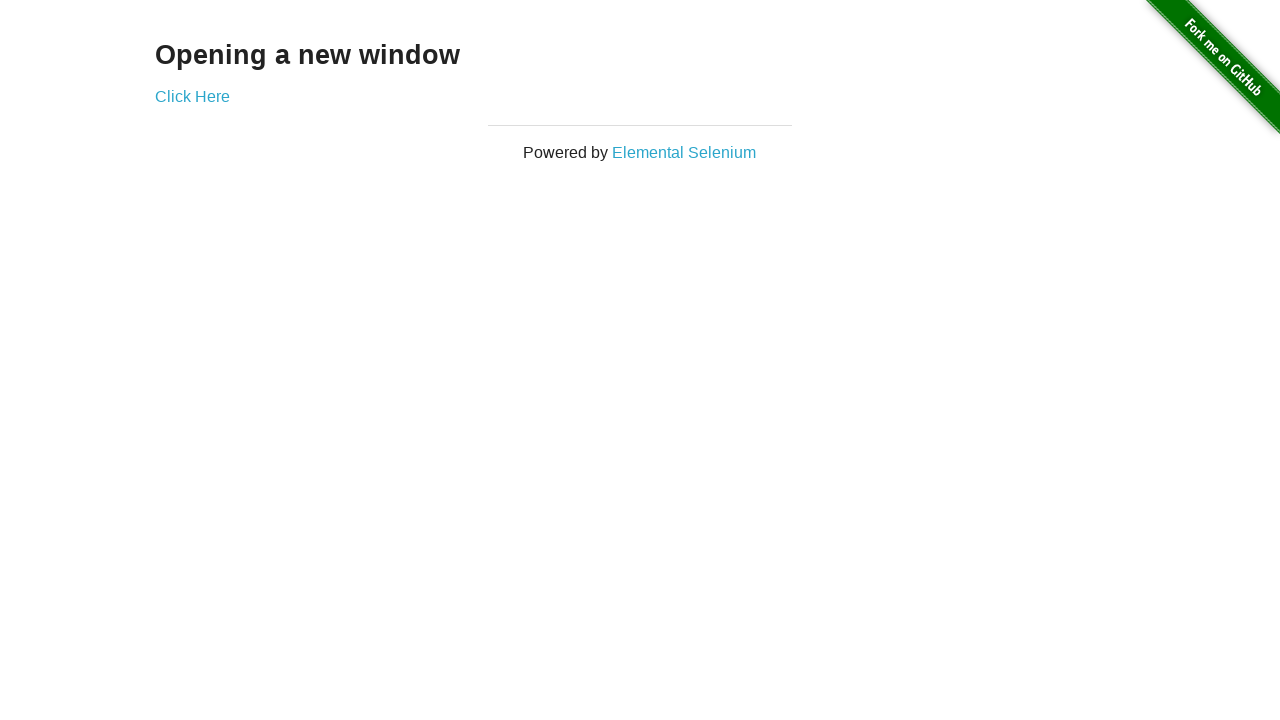

Verified page title is 'The Internet'
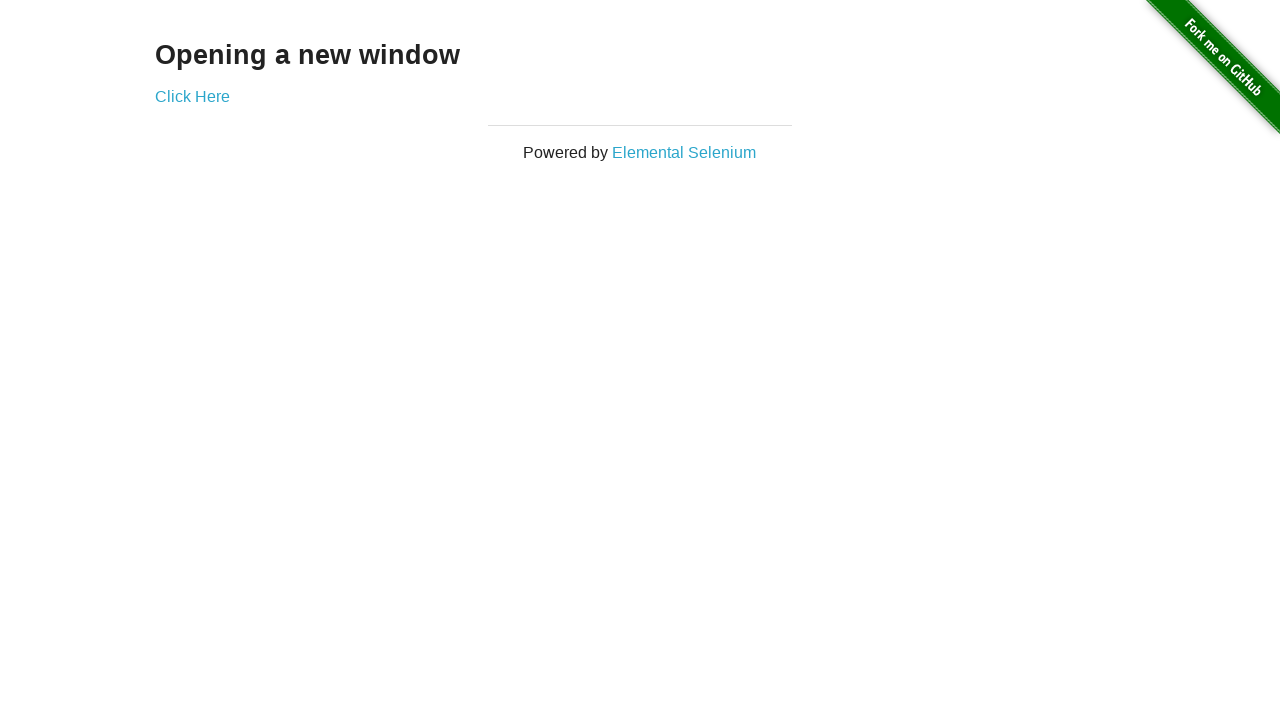

Clicked 'Click Here' link to open new window at (192, 96) on xpath=//*[text()='Click Here']
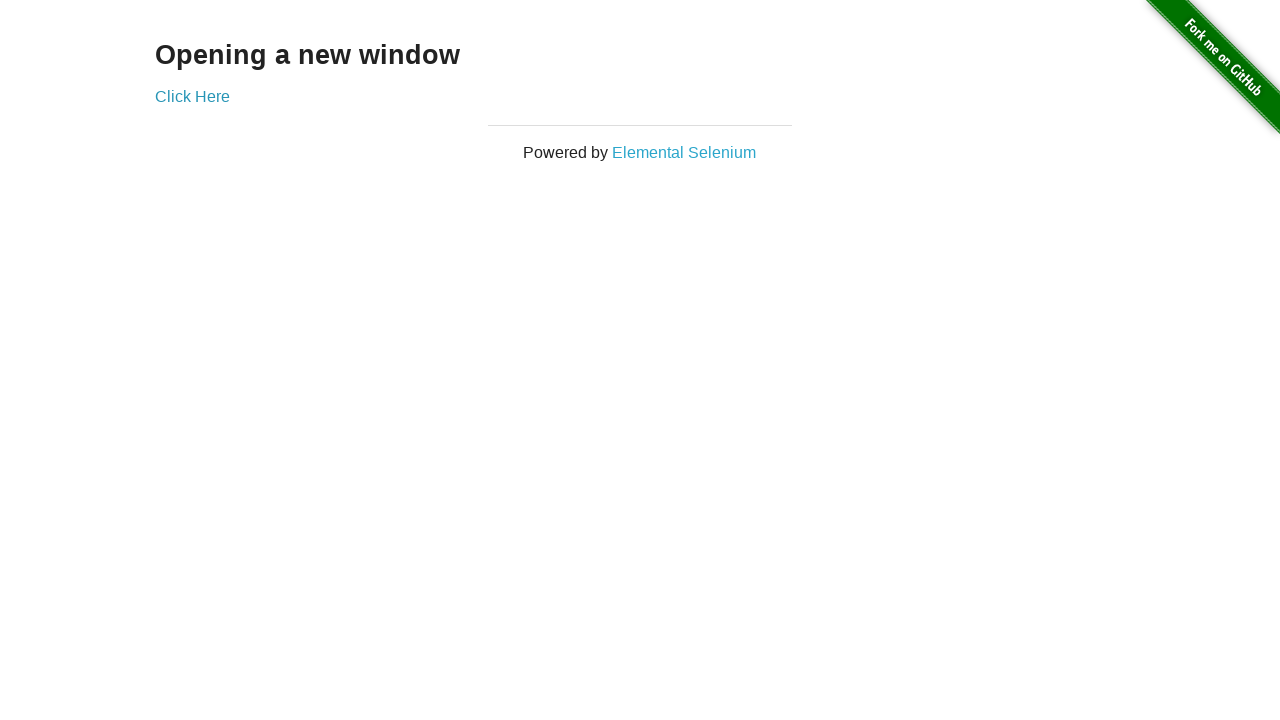

Captured new page object from popup window
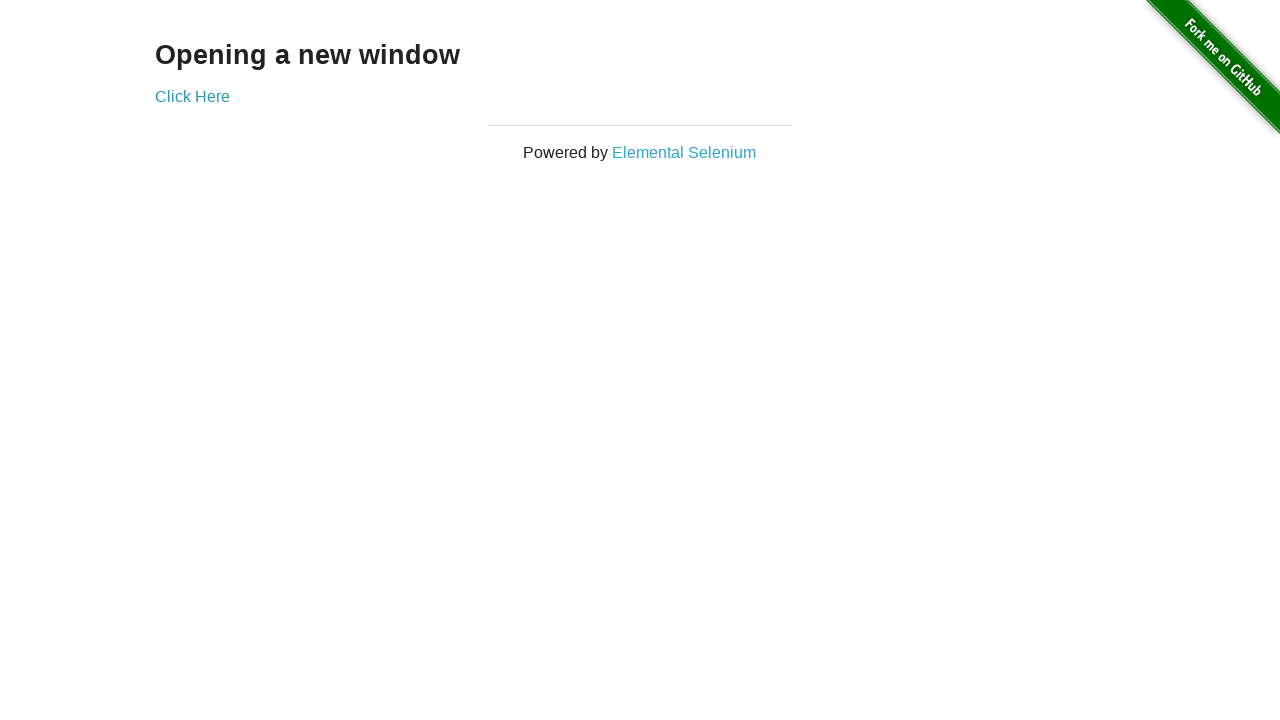

Waited for new page to fully load
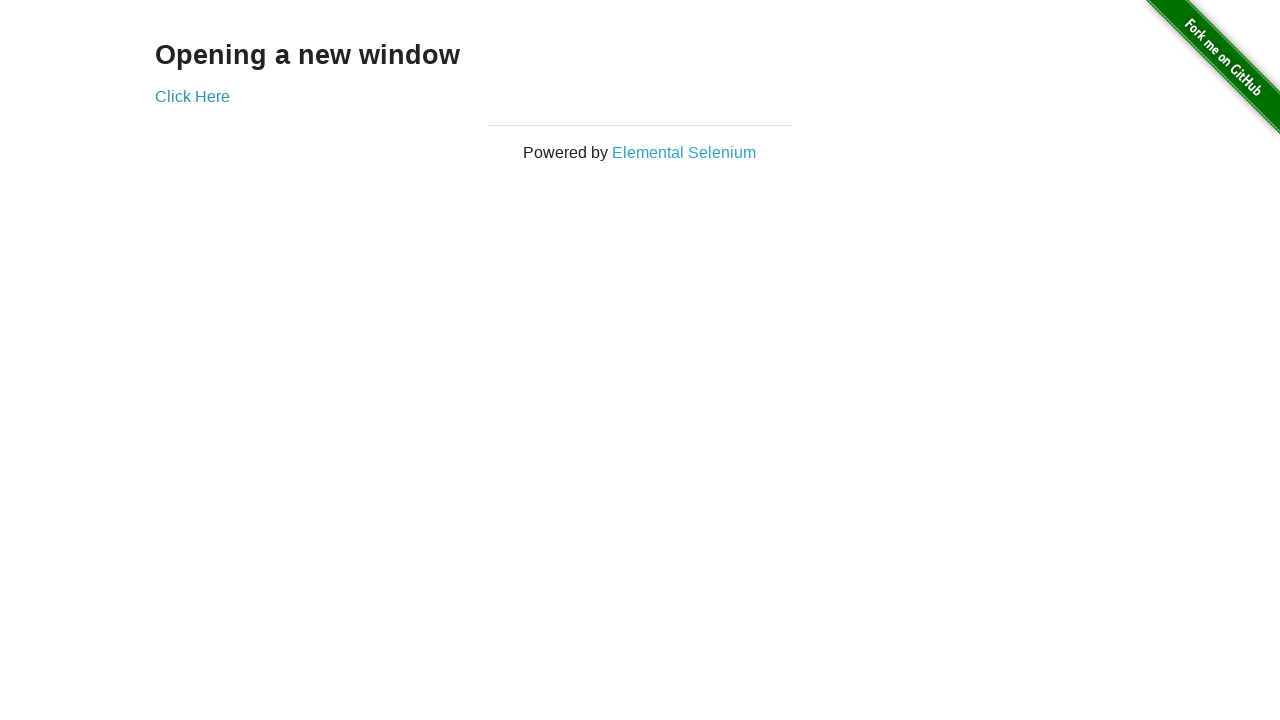

Verified new window title is 'New Window'
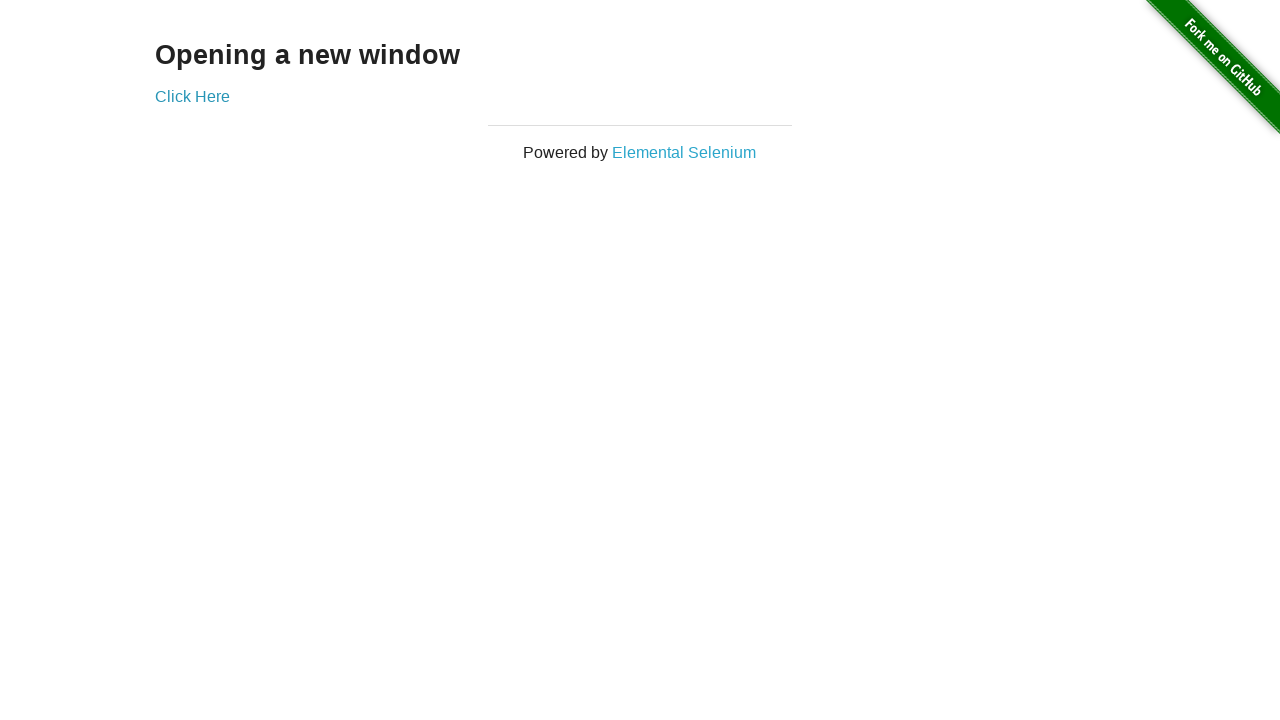

Located h3 heading element in new window
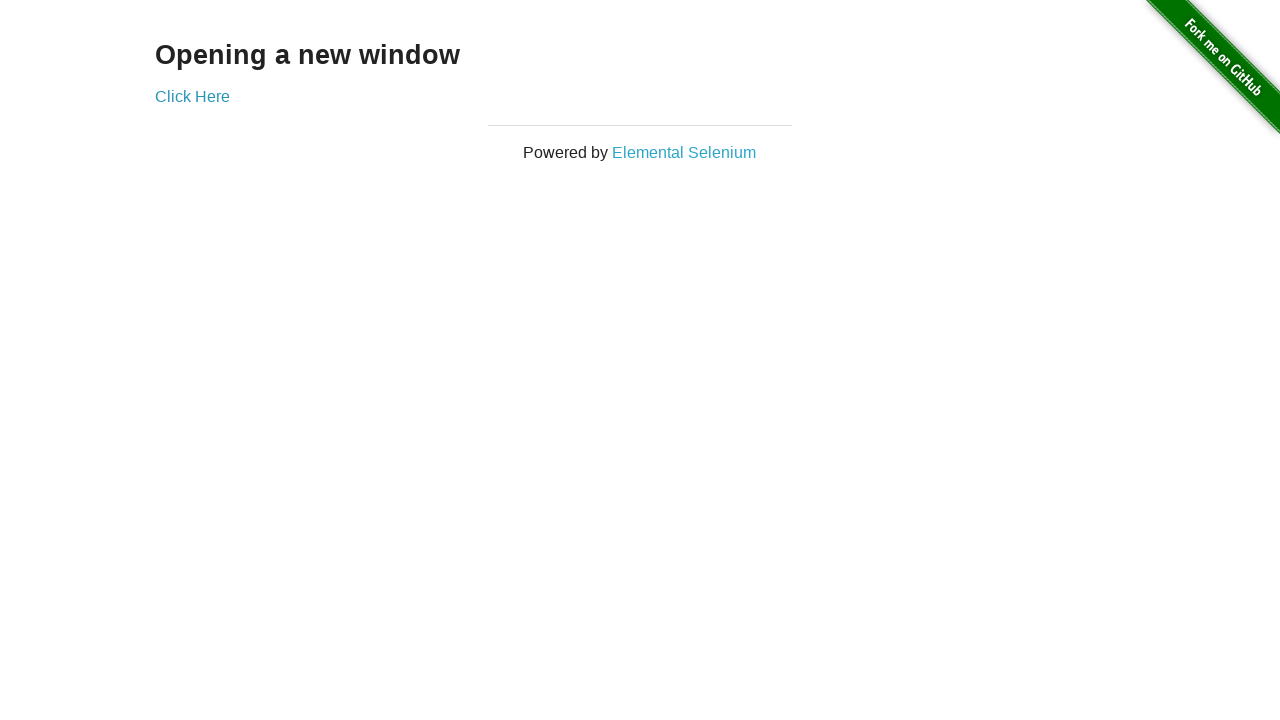

Verified new window heading text is 'New Window'
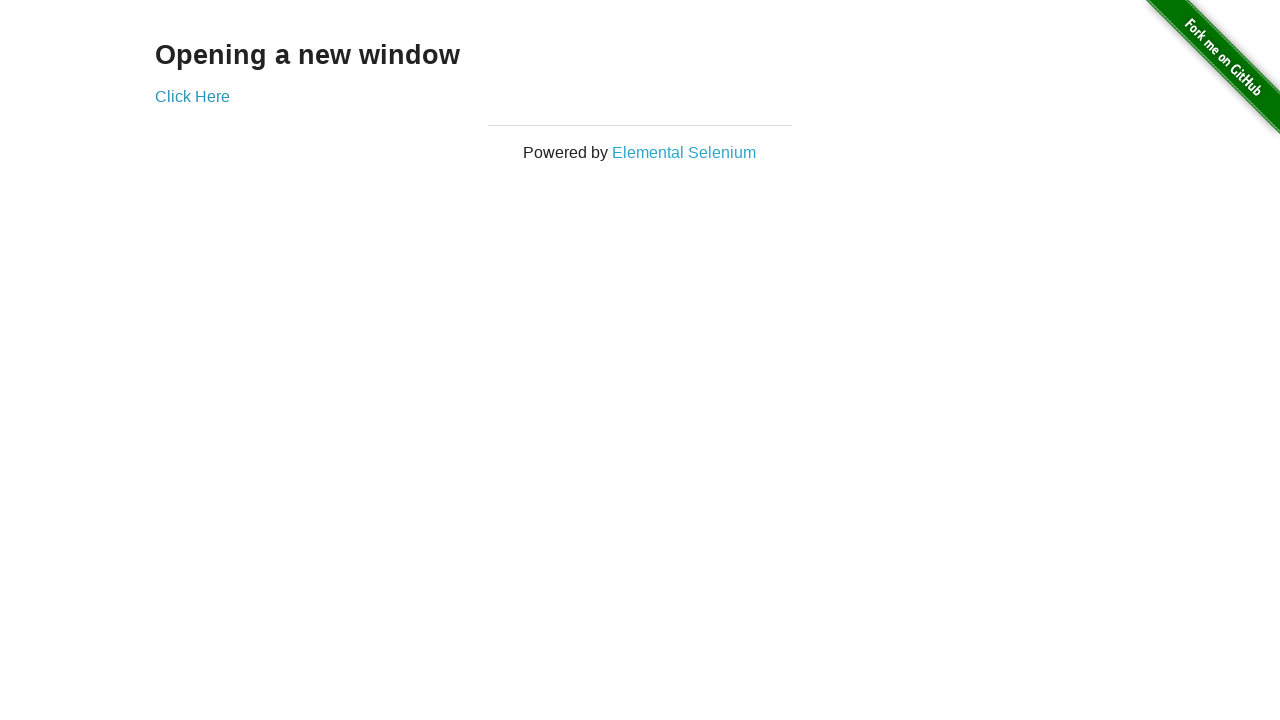

Switched focus back to original window
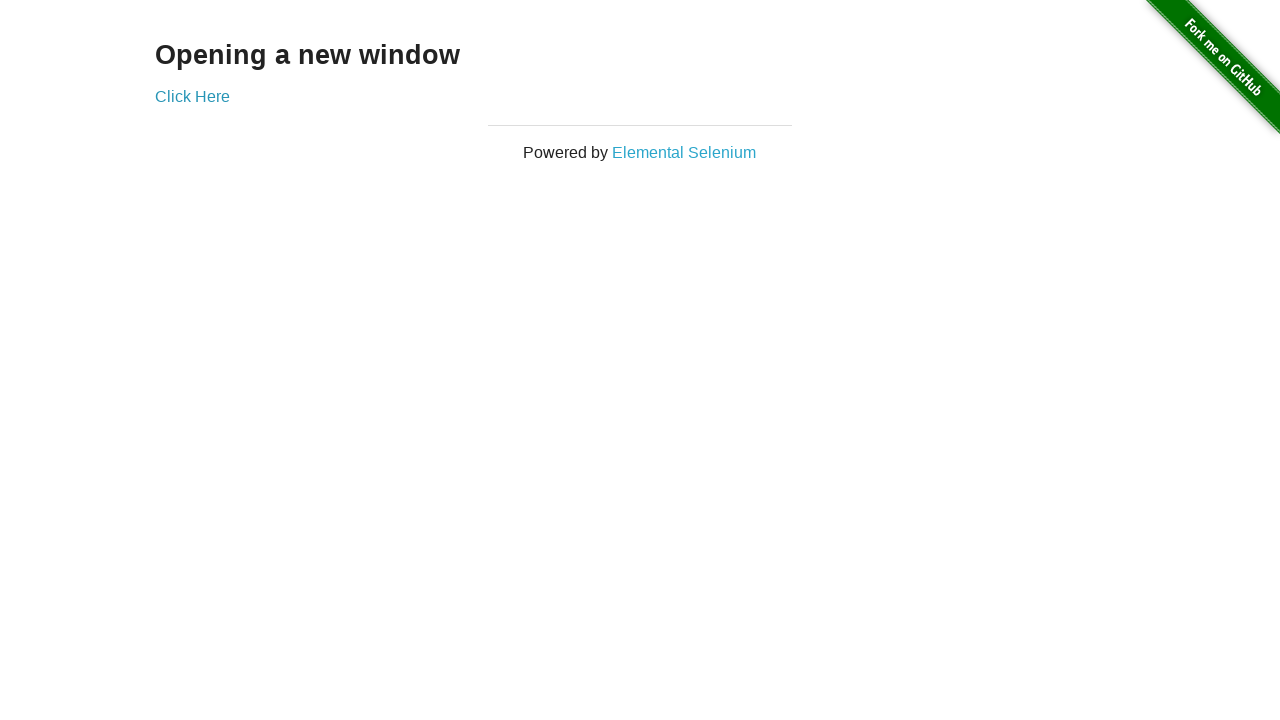

Verified original page title is still 'The Internet'
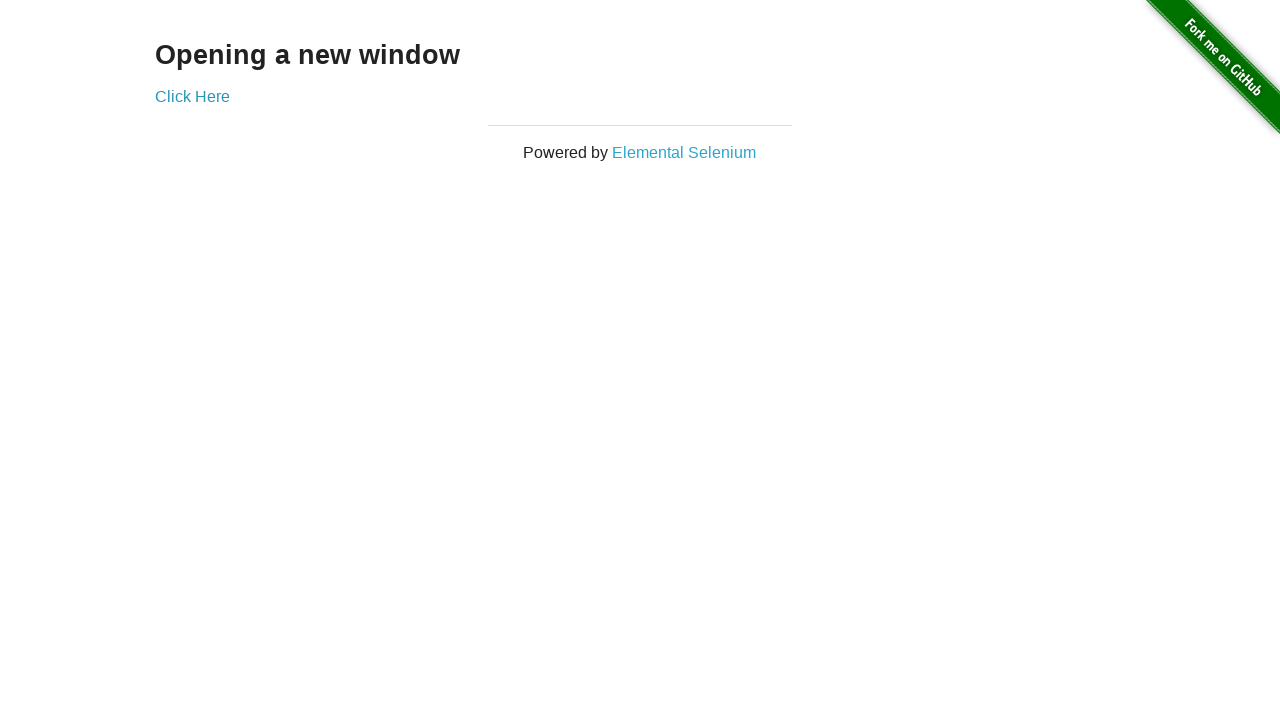

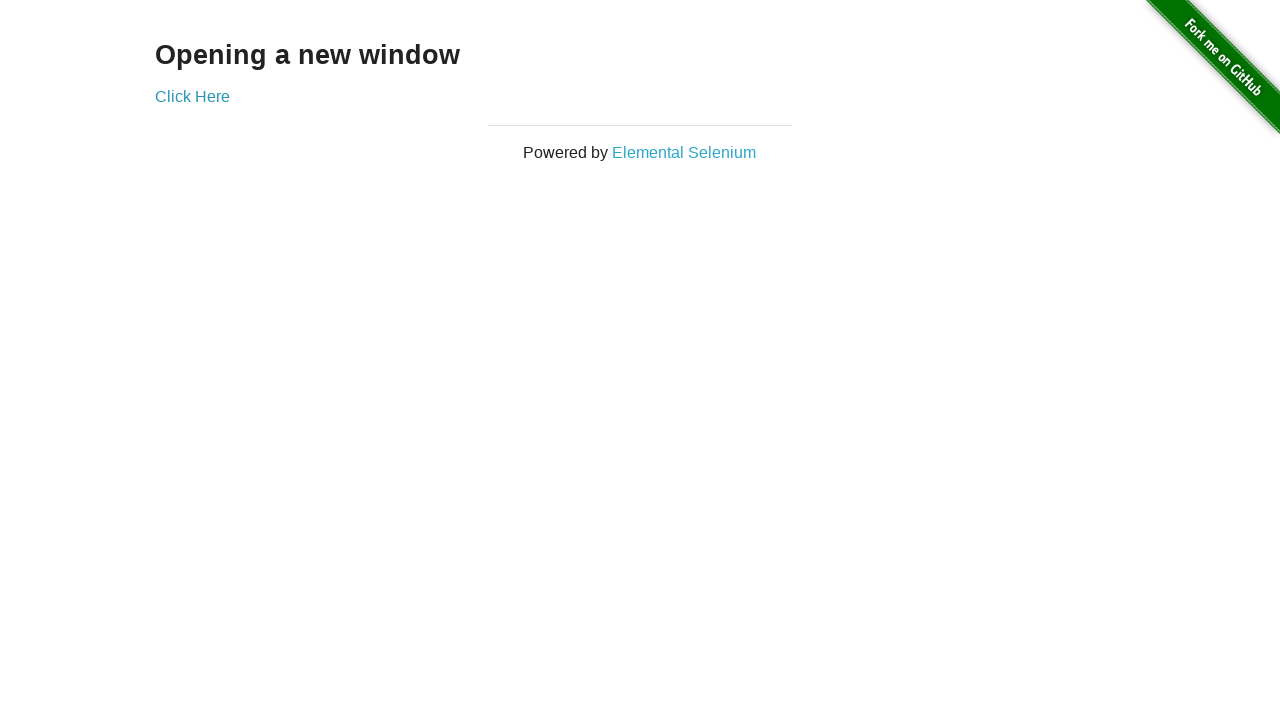